Retrieves an attribute value from an element, calculates a mathematical formula, fills the answer field, selects checkboxes/radio buttons, and submits the form

Starting URL: http://suninjuly.github.io/get_attribute.html

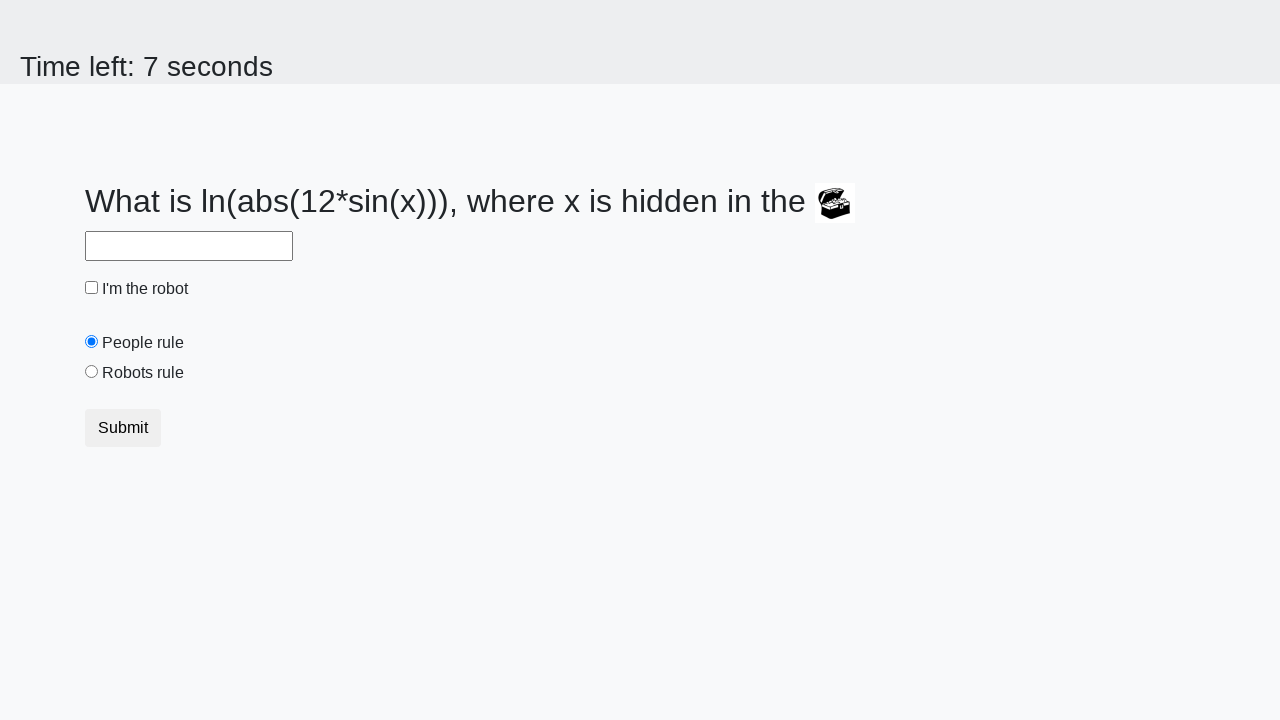

Located treasure element
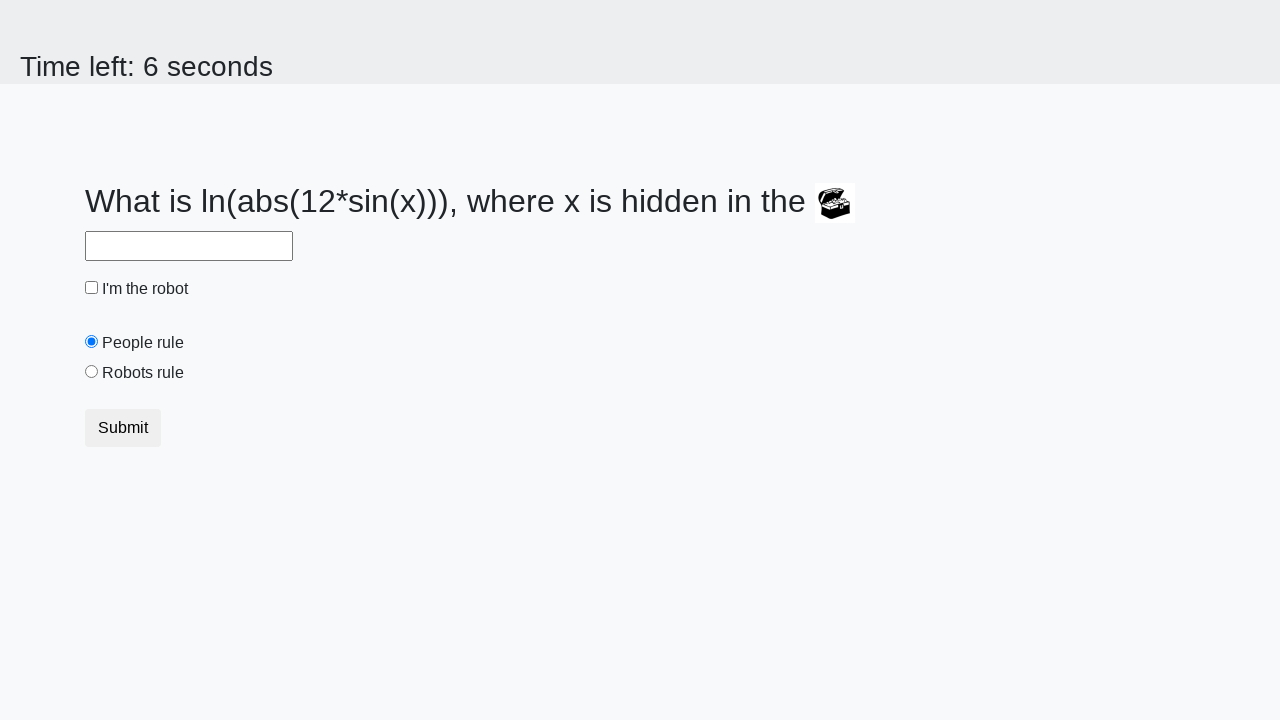

Retrieved valuex attribute from treasure element: 161
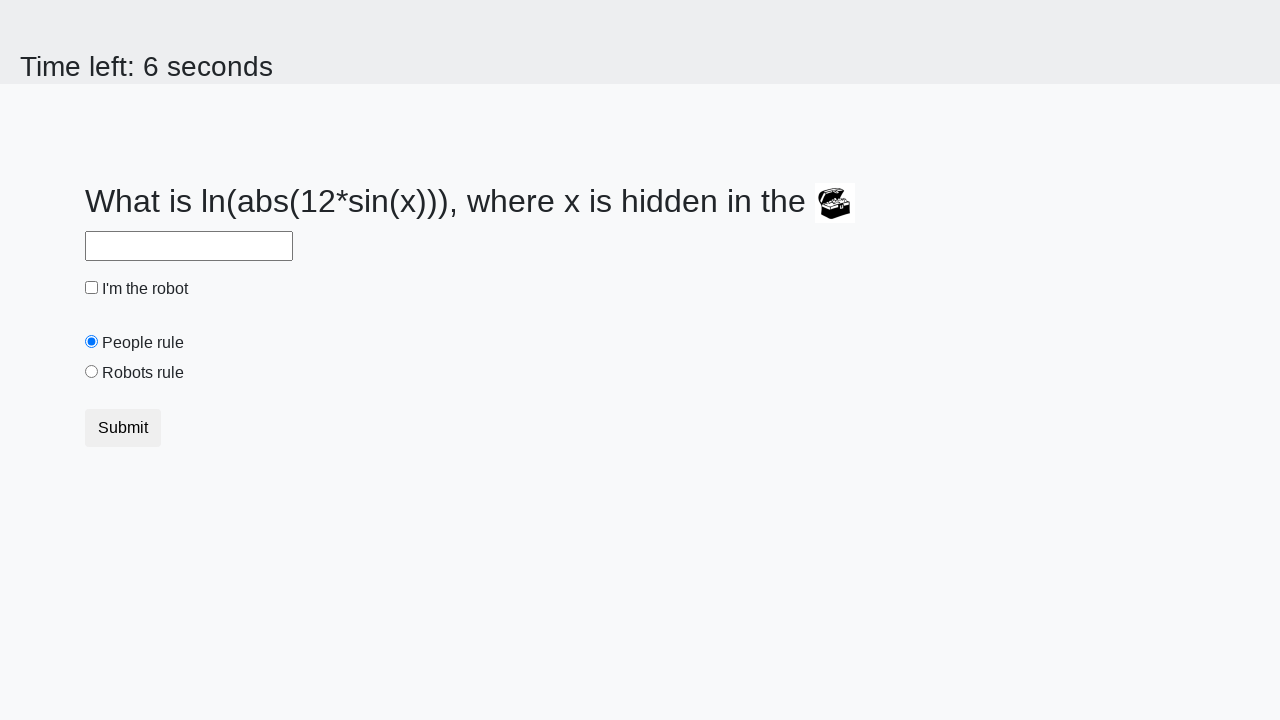

Calculated mathematical formula result: 2.1316654973155837
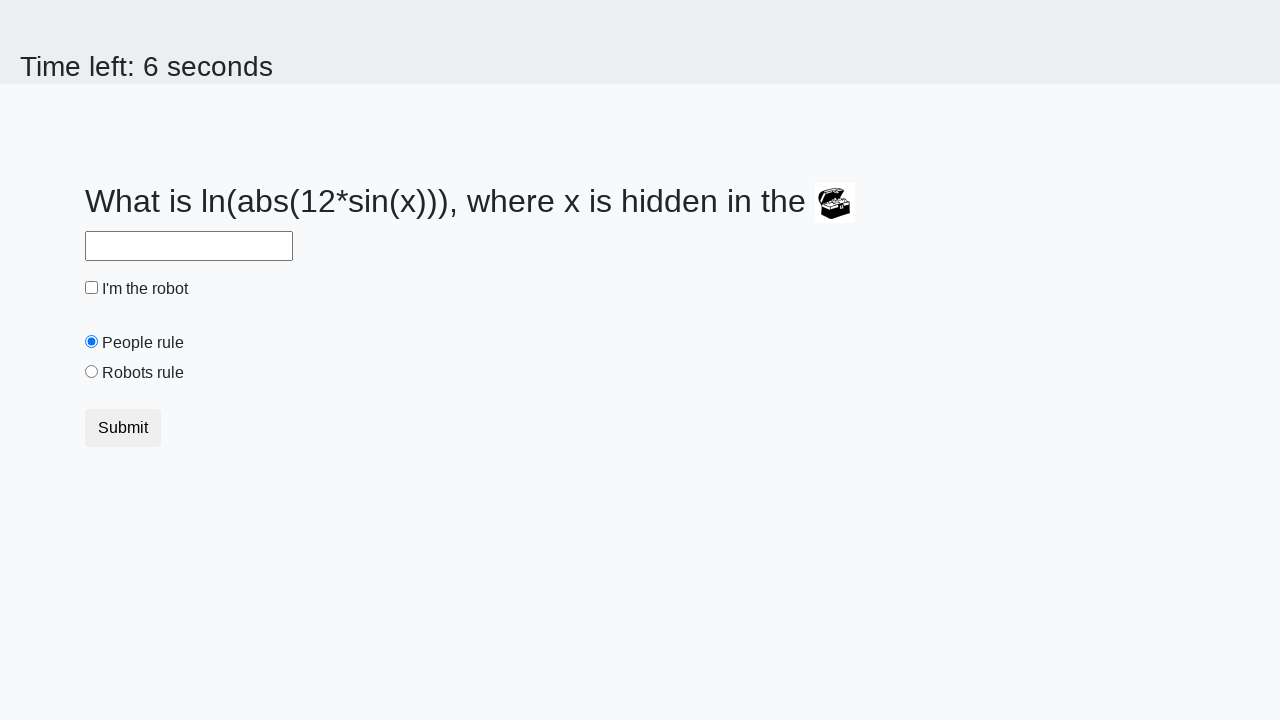

Filled answer field with calculated value: 2.1316654973155837 on #answer
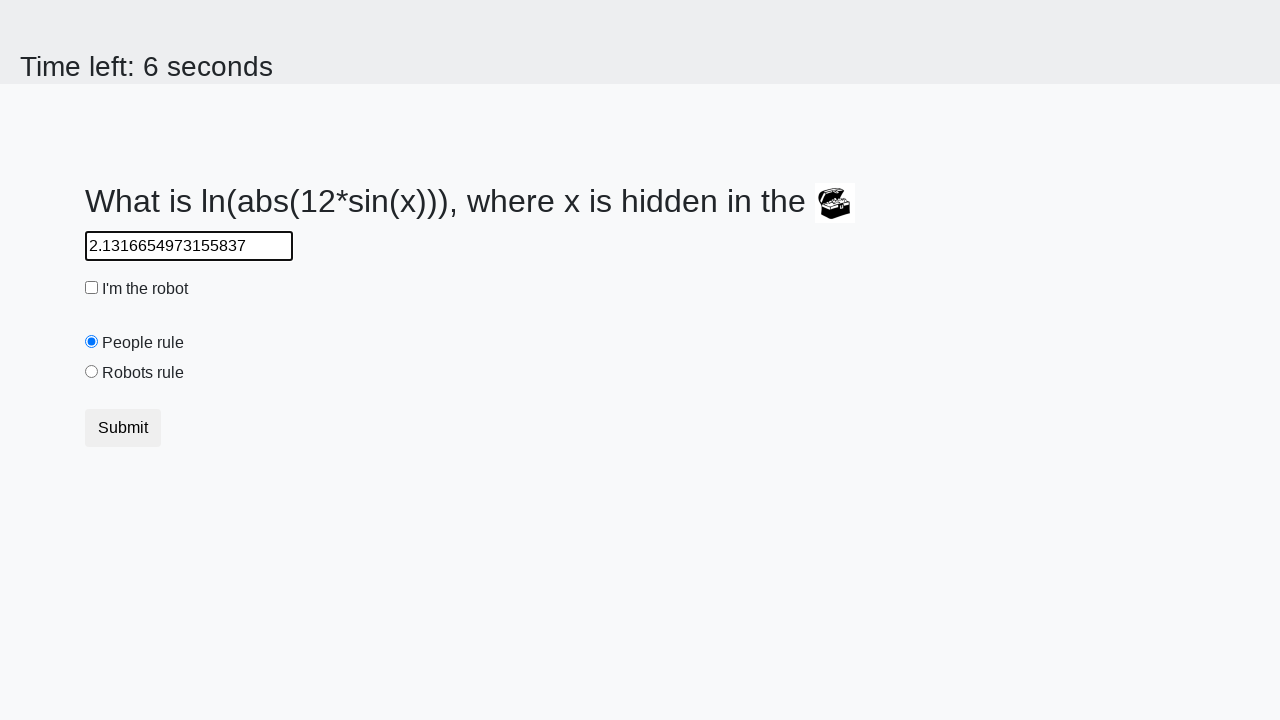

Clicked robot checkbox at (92, 288) on #robotCheckbox
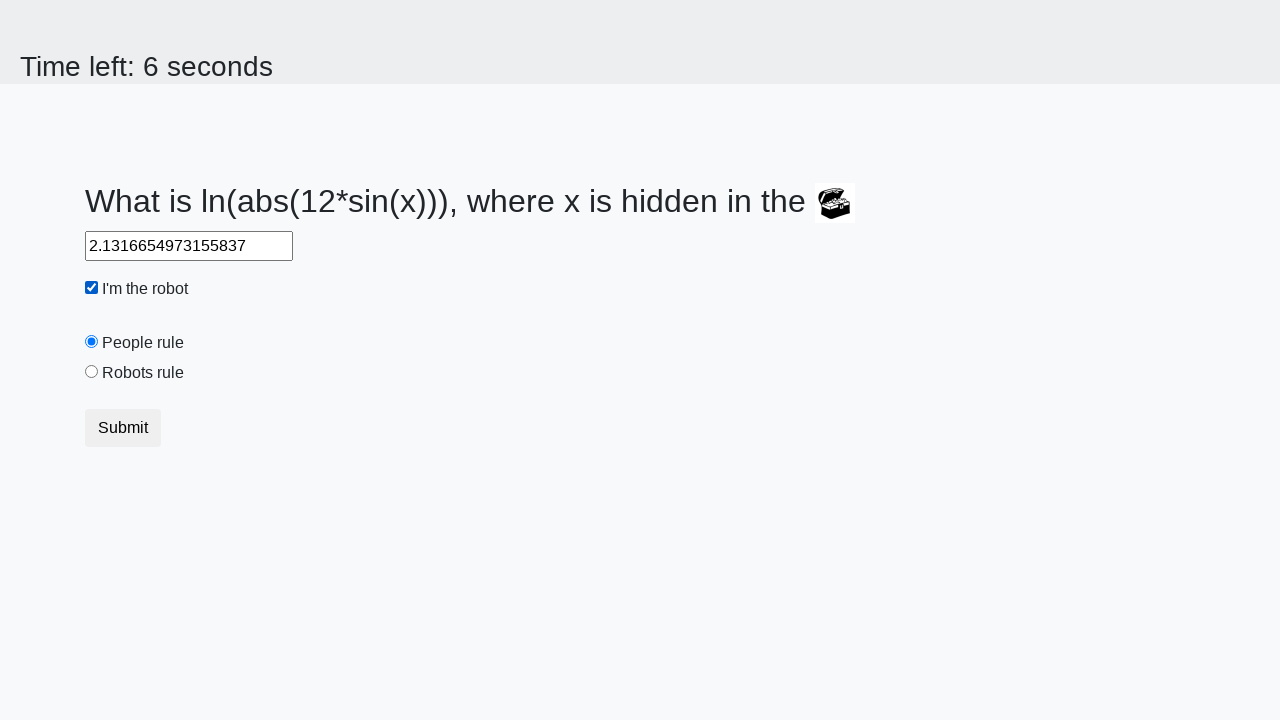

Clicked robots rule radio button at (92, 372) on #robotsRule
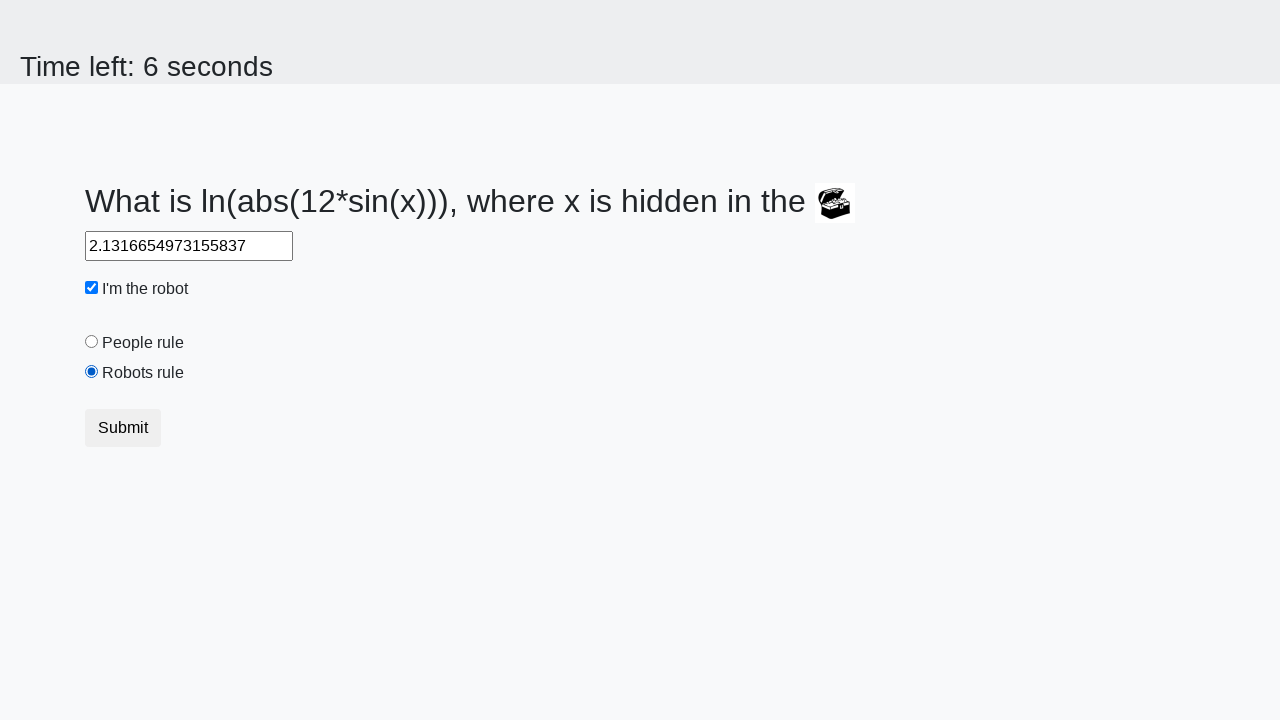

Submitted the form at (123, 428) on button[type="submit"]
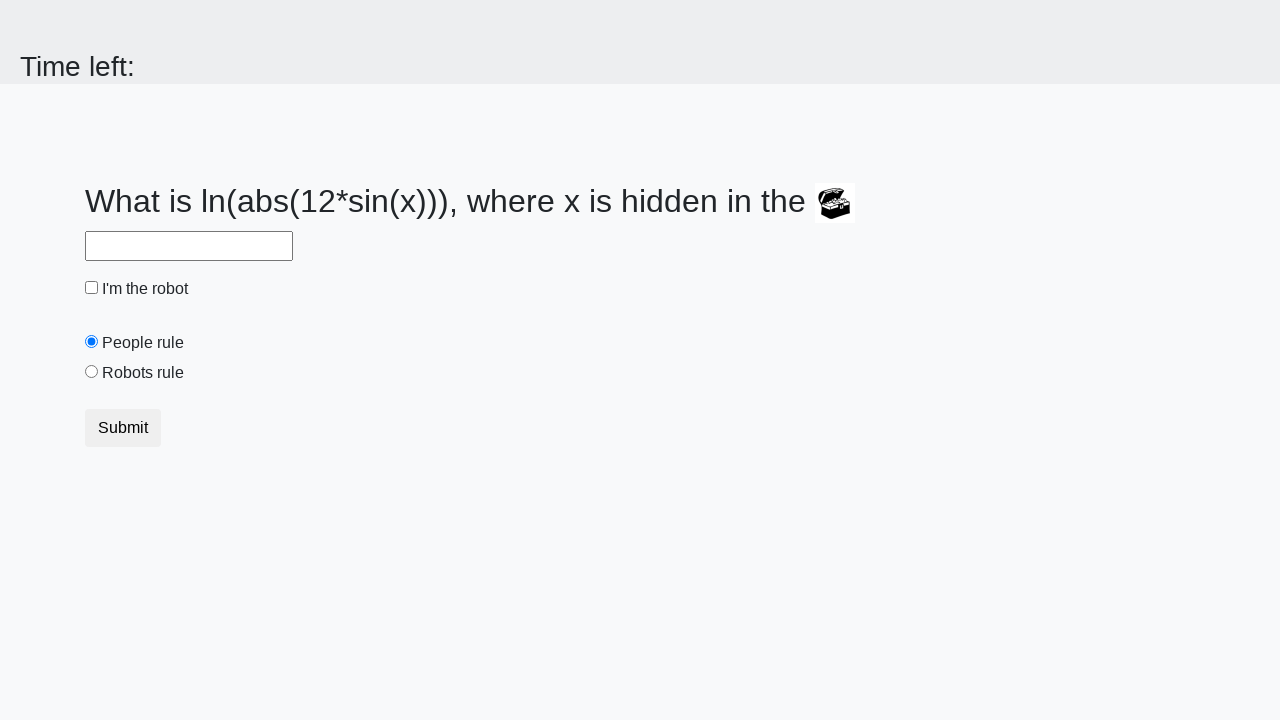

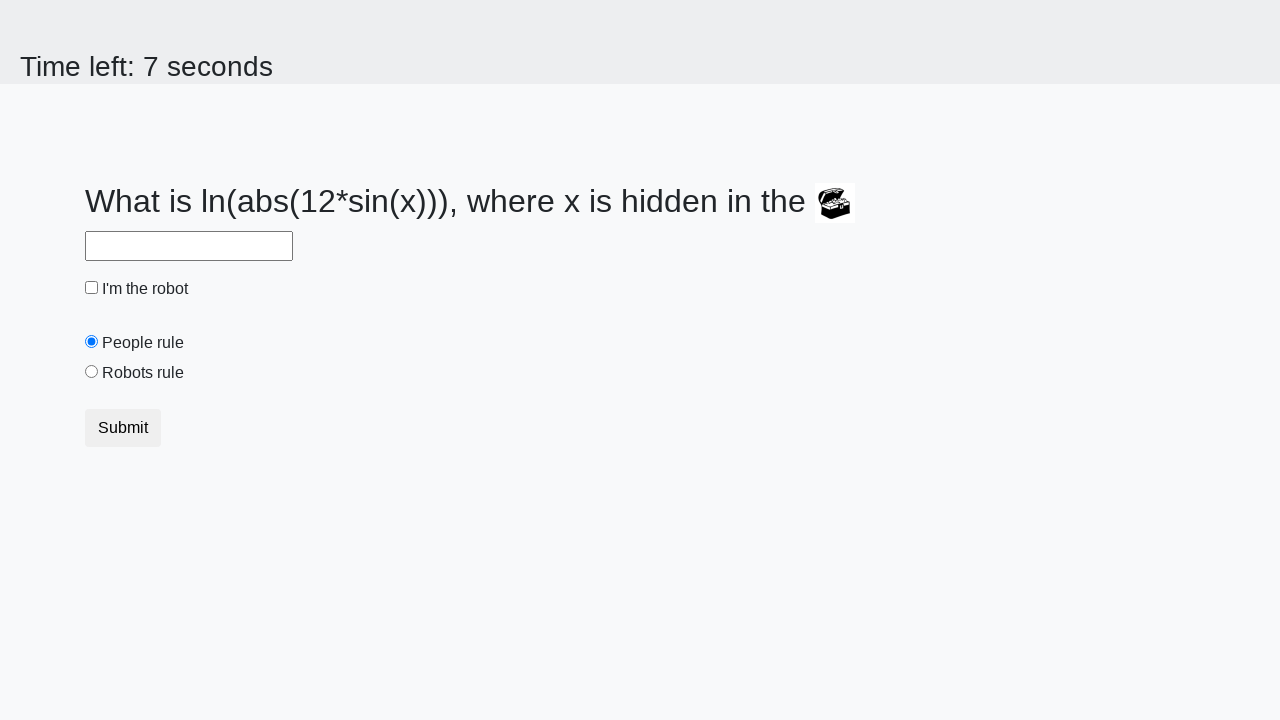